Tests the Python.org search functionality by entering "pycon" as a search query and submitting the form

Starting URL: http://www.python.org

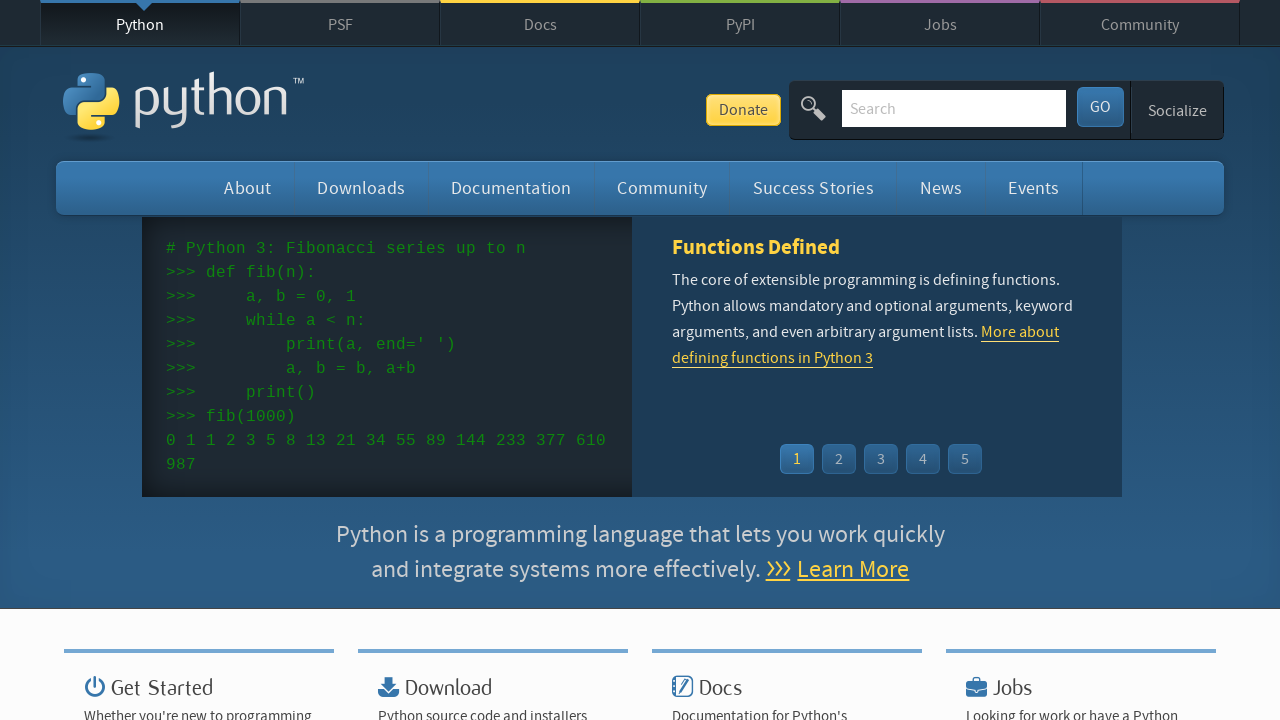

Verified page title contains 'Python'
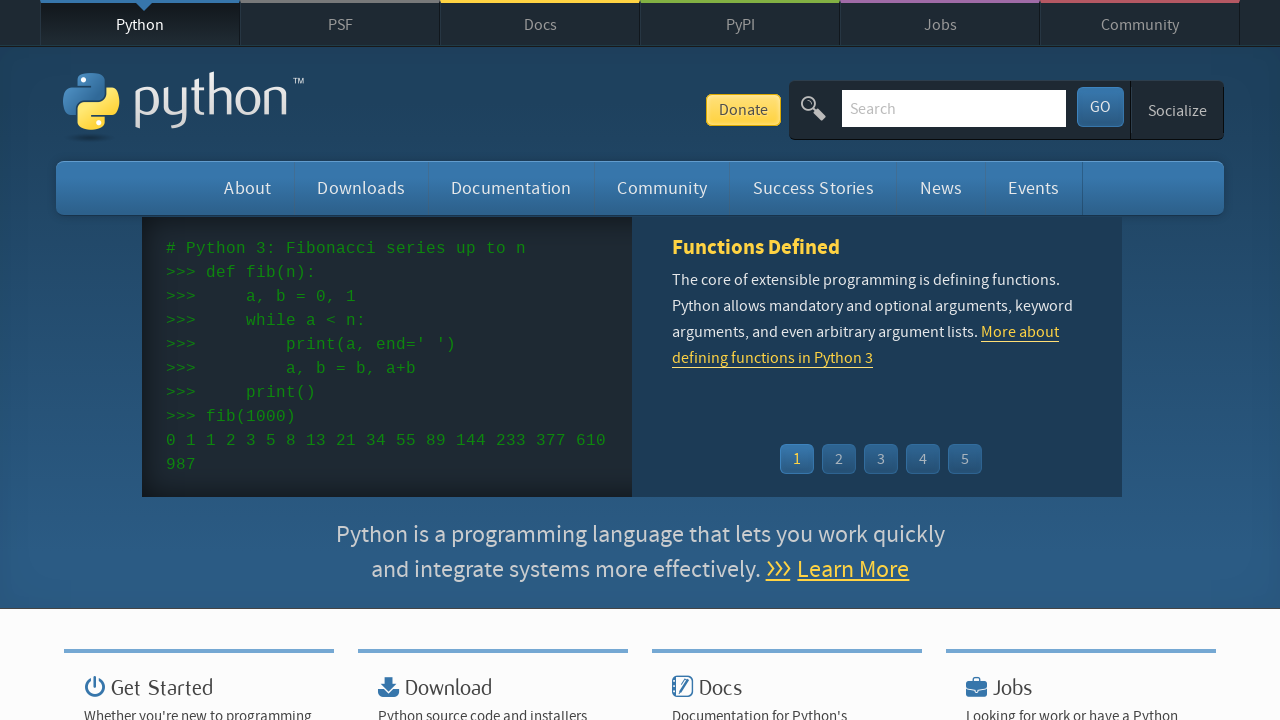

Filled search box with 'pycon' on input[name='q']
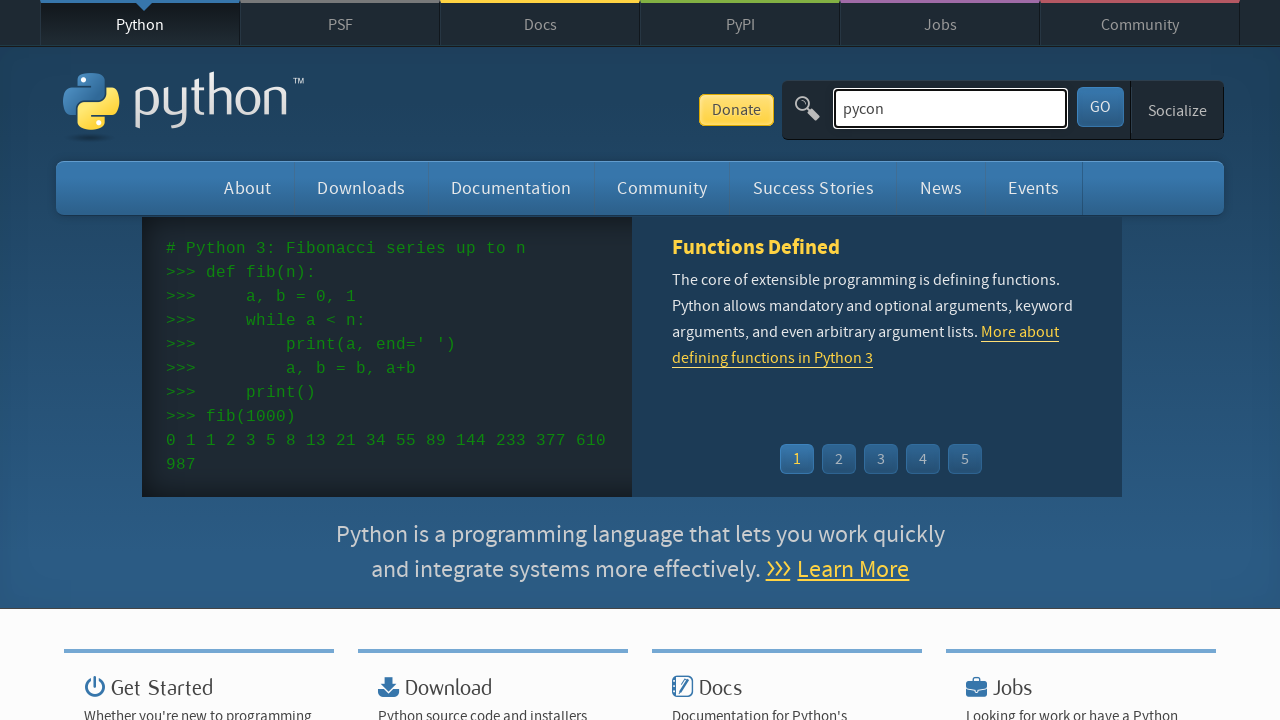

Submitted search form by pressing Enter on input[name='q']
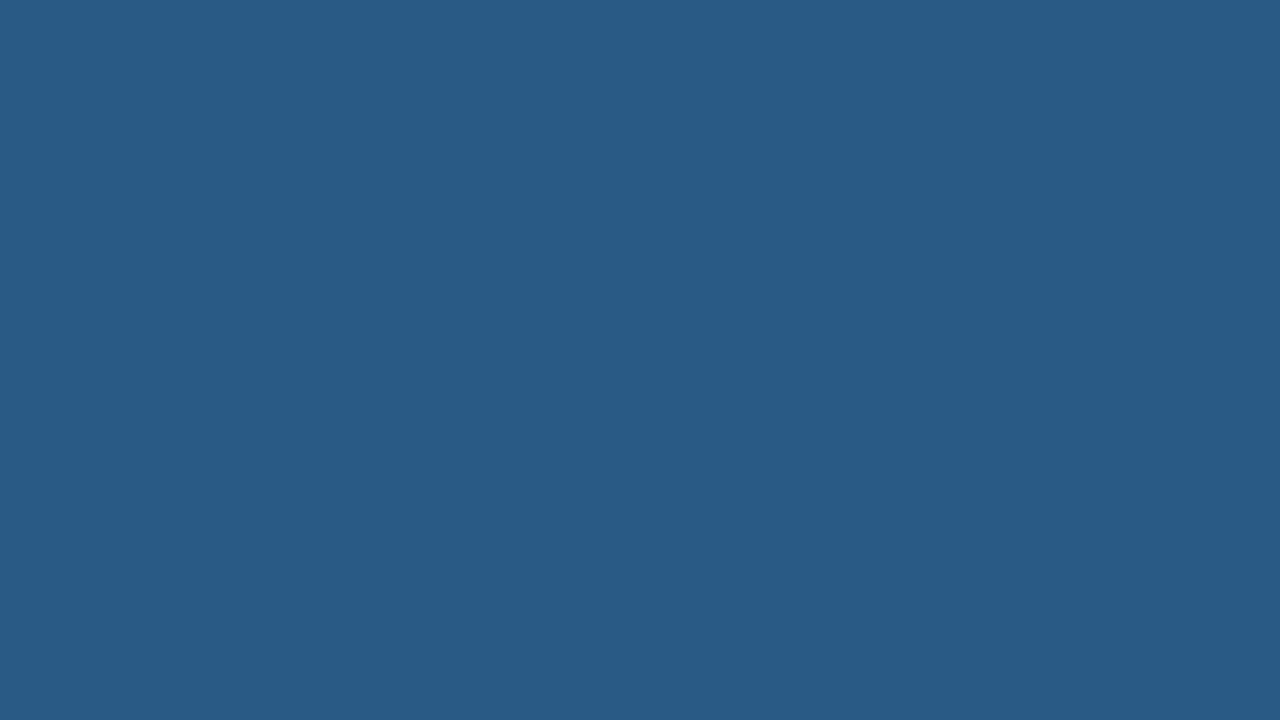

Waited for page to load (domcontentloaded)
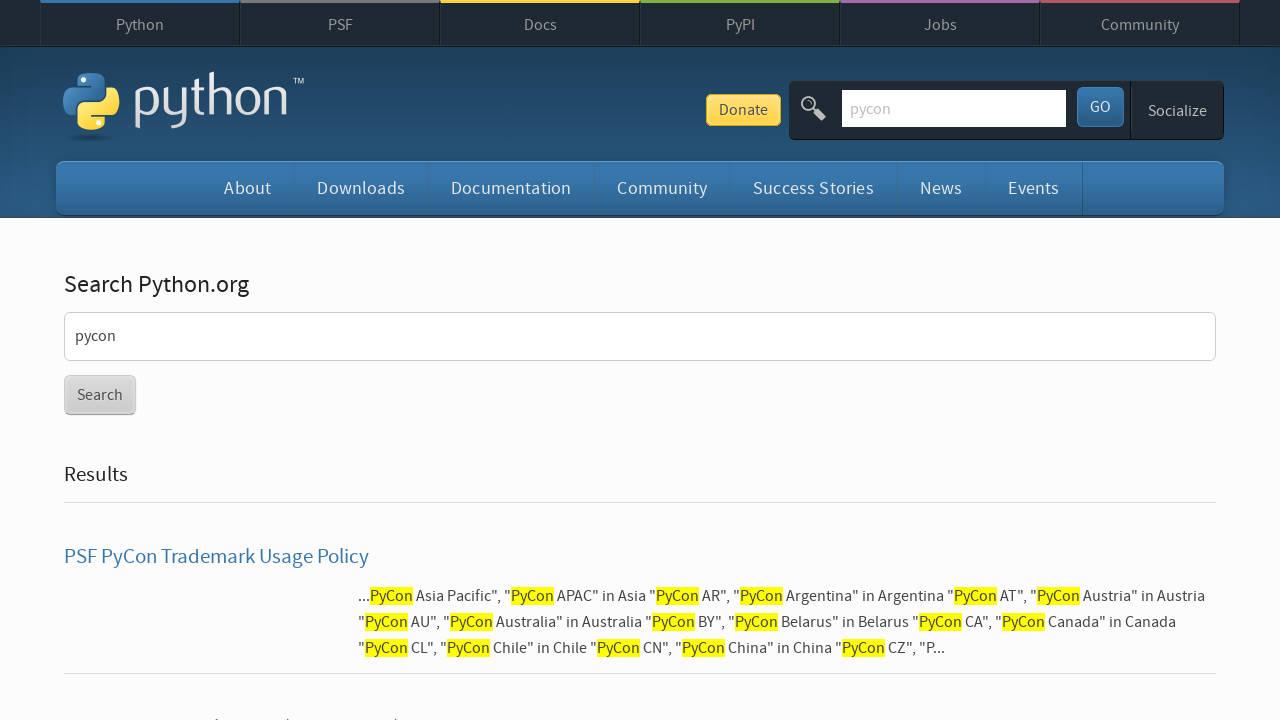

Verified search results were found (no 'No results found' message)
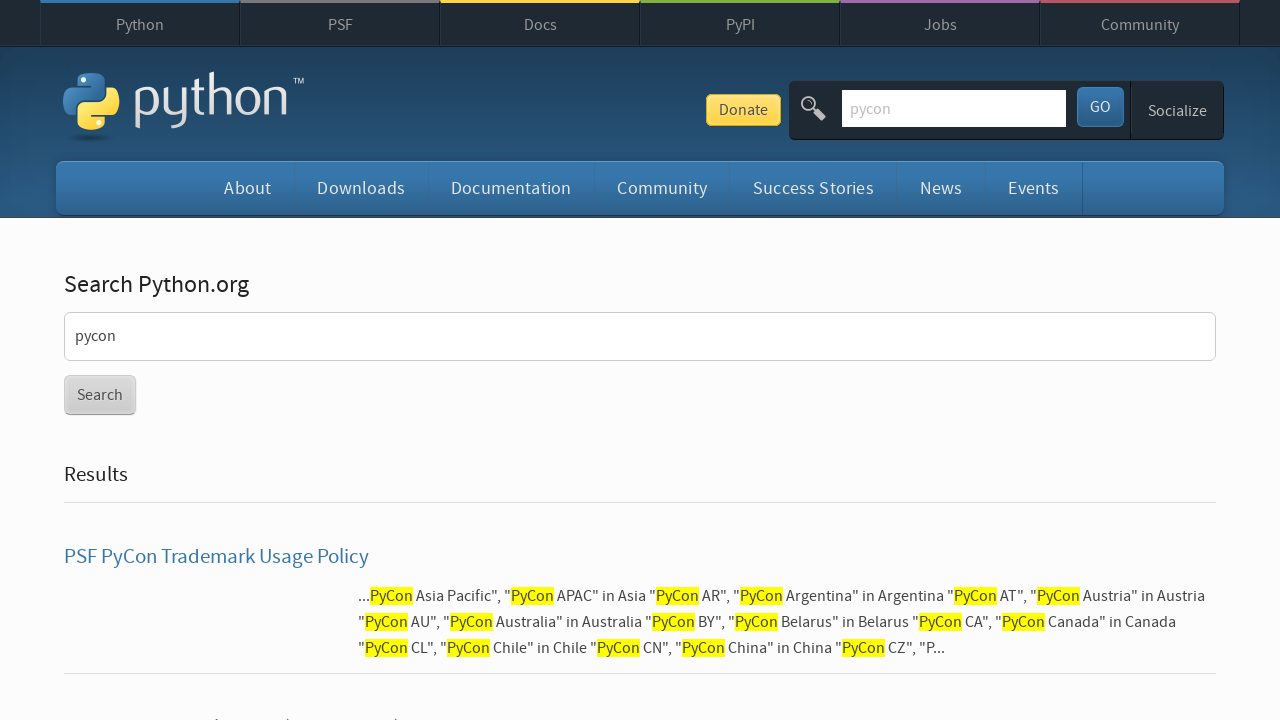

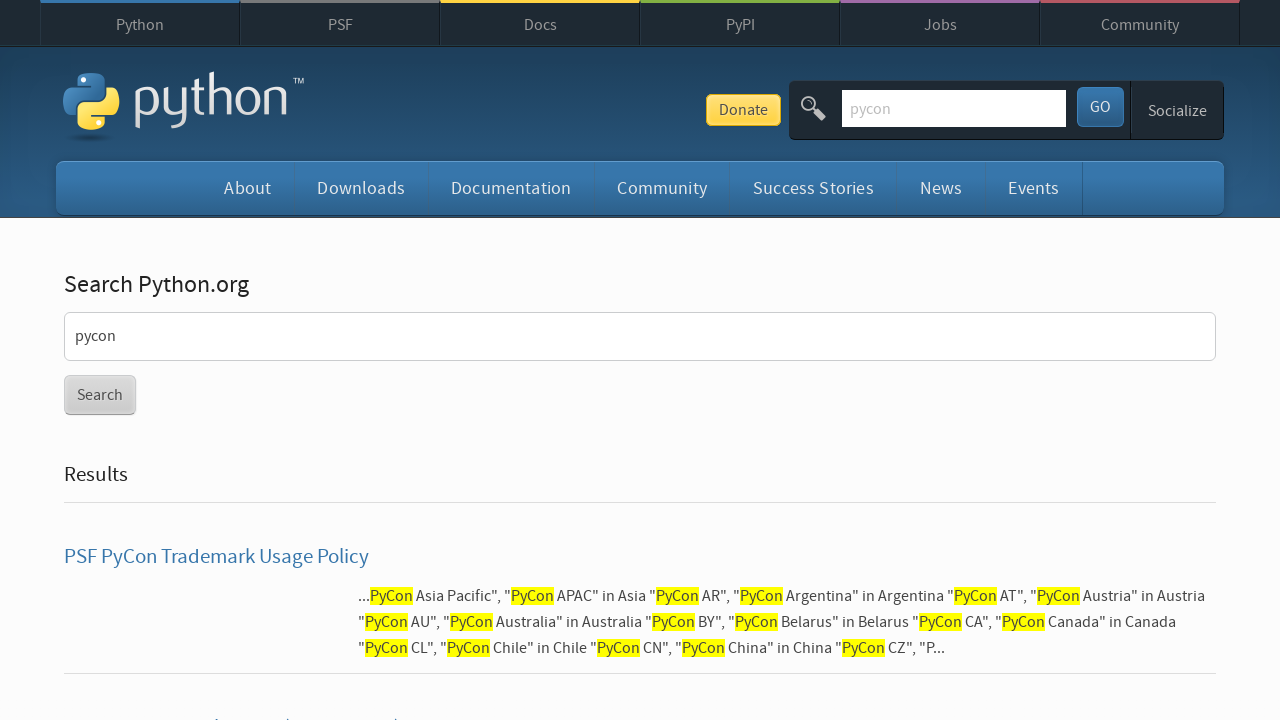